Tests checkbox selection, dropdown selection, and alert handling functionality on an automation practice page

Starting URL: https://www.rahulshettyacademy.com/AutomationPractice/

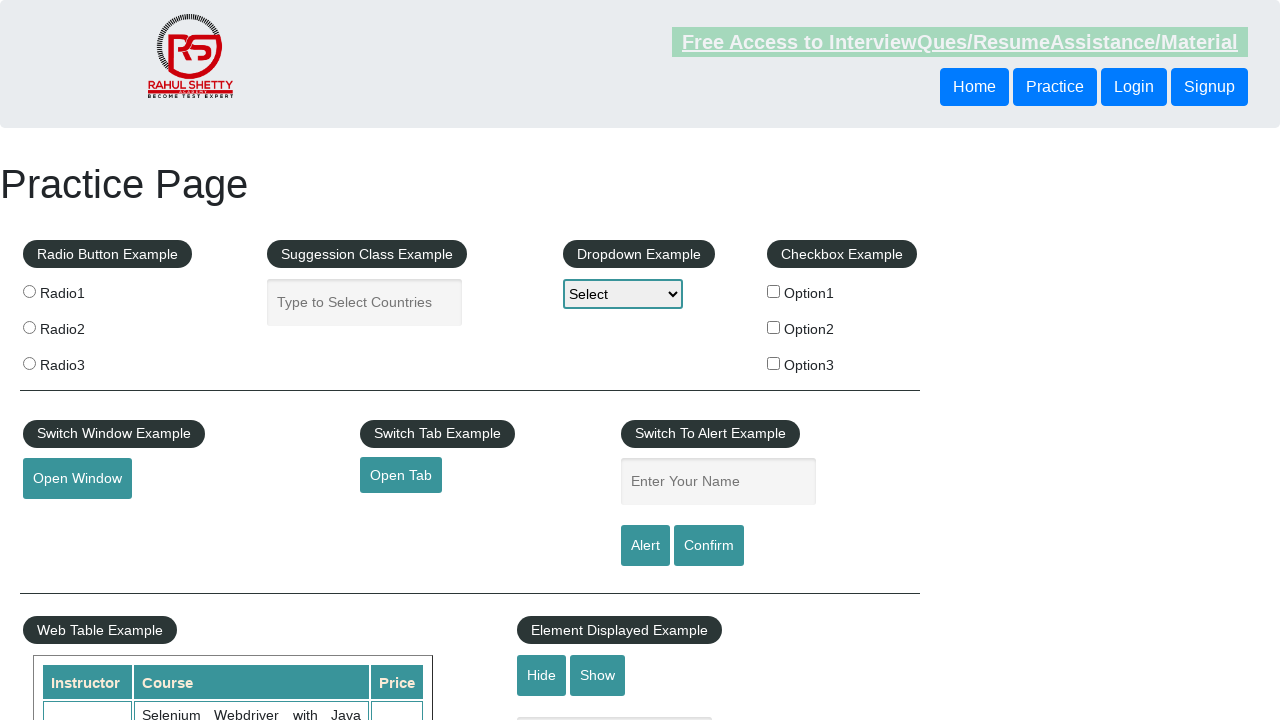

Clicked the first checkbox at (774, 291) on input[type='checkbox'] >> nth=0
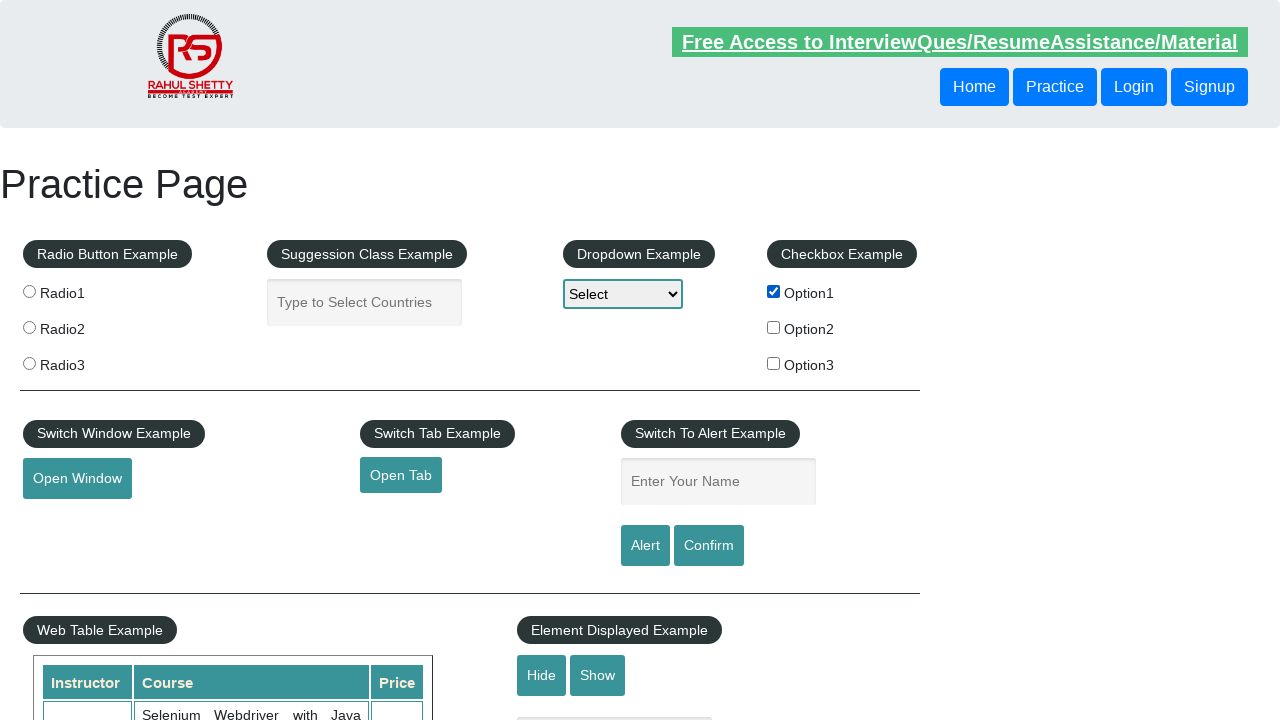

Retrieved checkbox value: option1
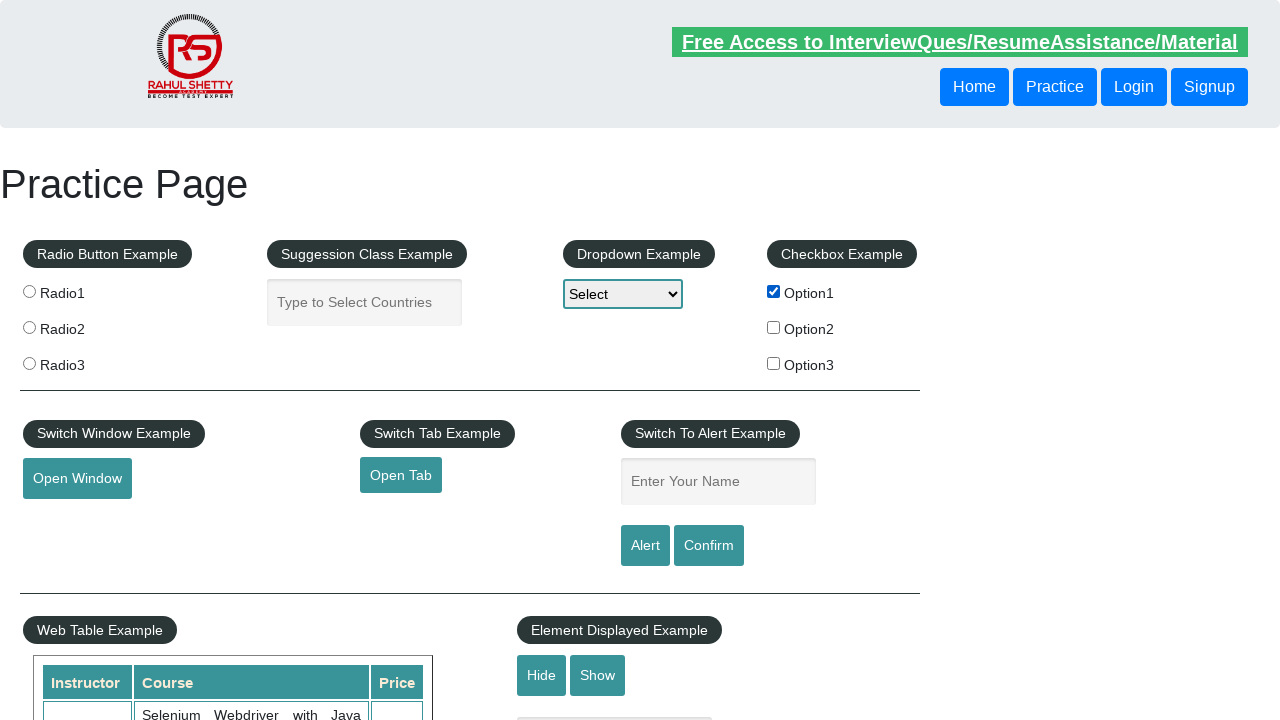

Selected dropdown option matching checkbox value: option1 on #dropdown-class-example
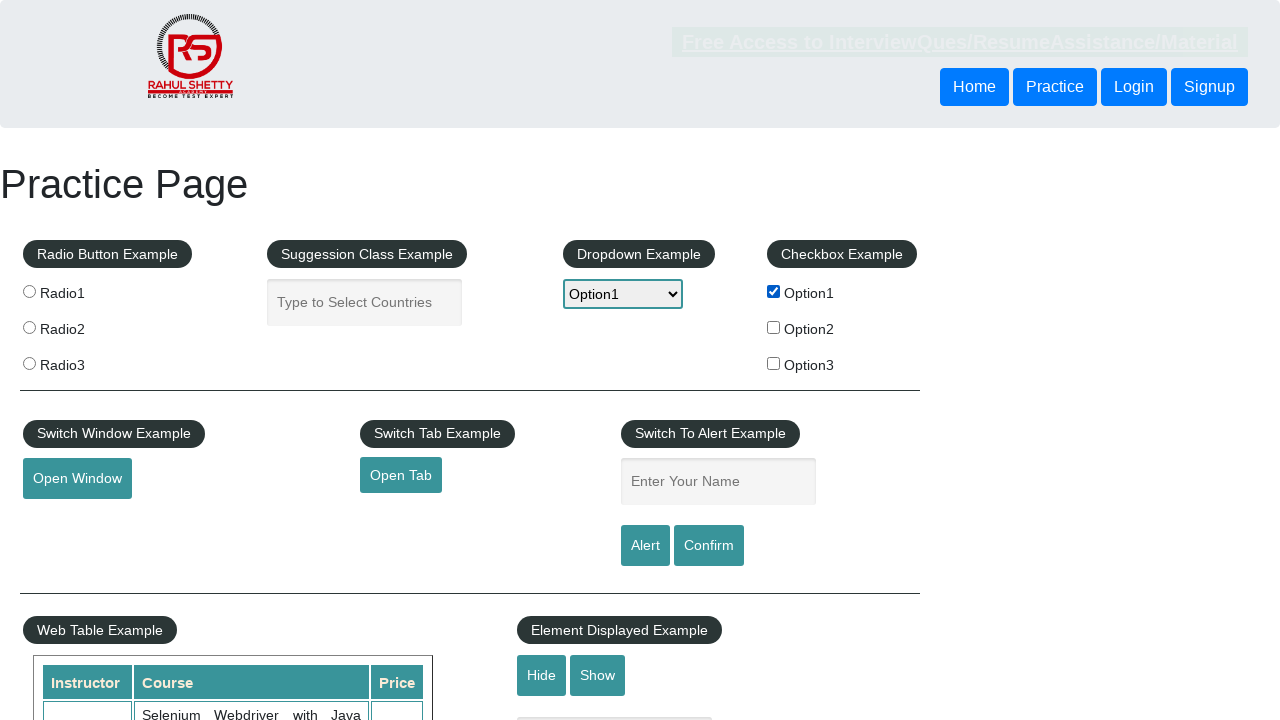

Filled name field with checkbox value: option1 on #name
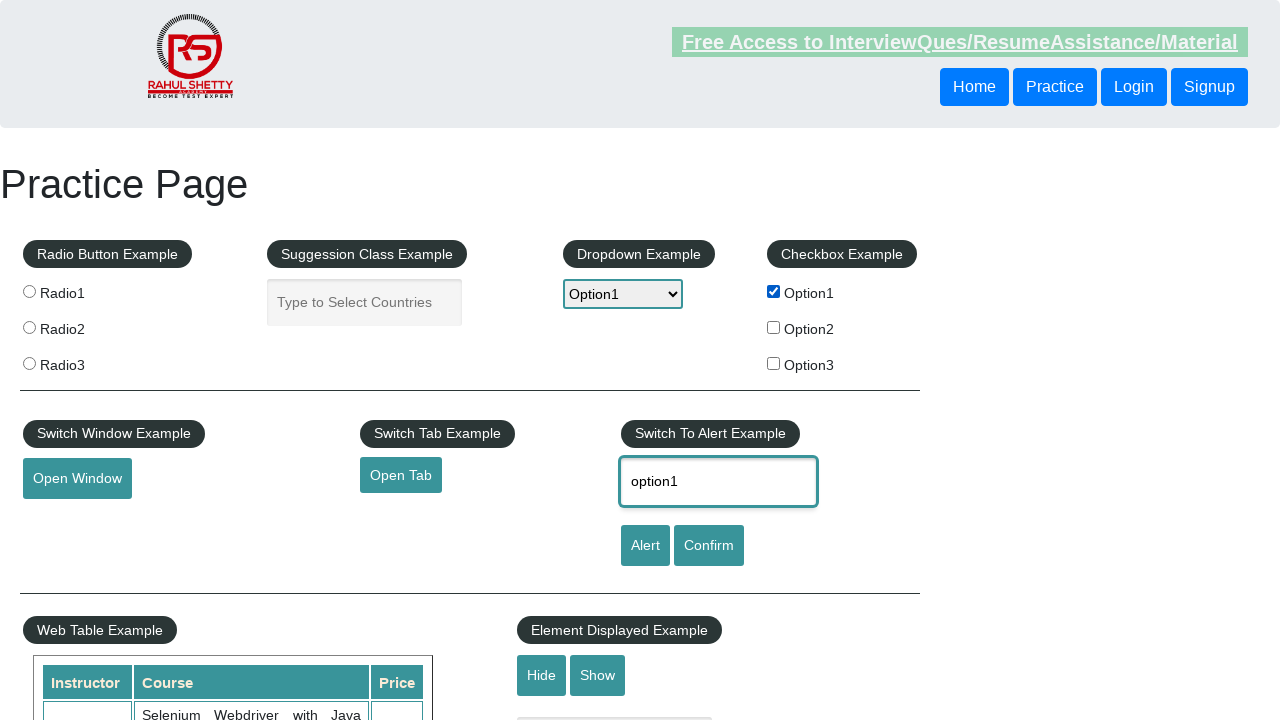

Set up dialog handler to accept alerts
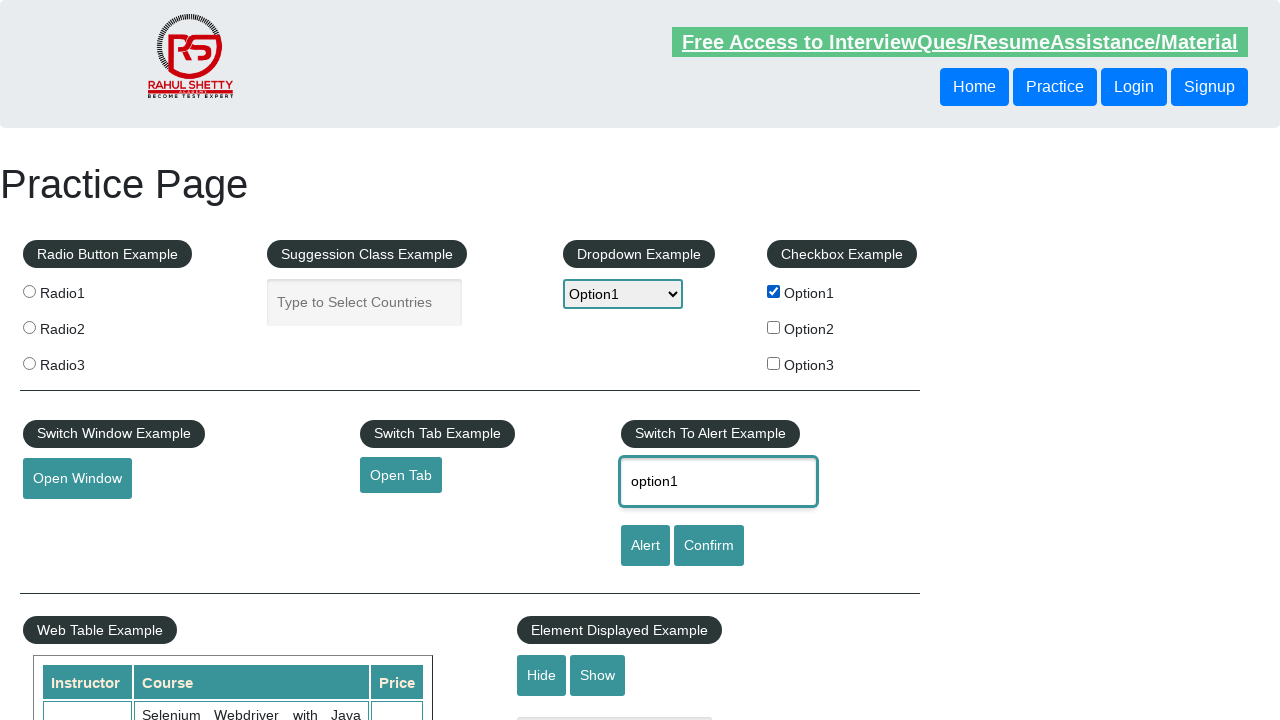

Clicked alert button and accepted the alert at (645, 546) on #alertbtn
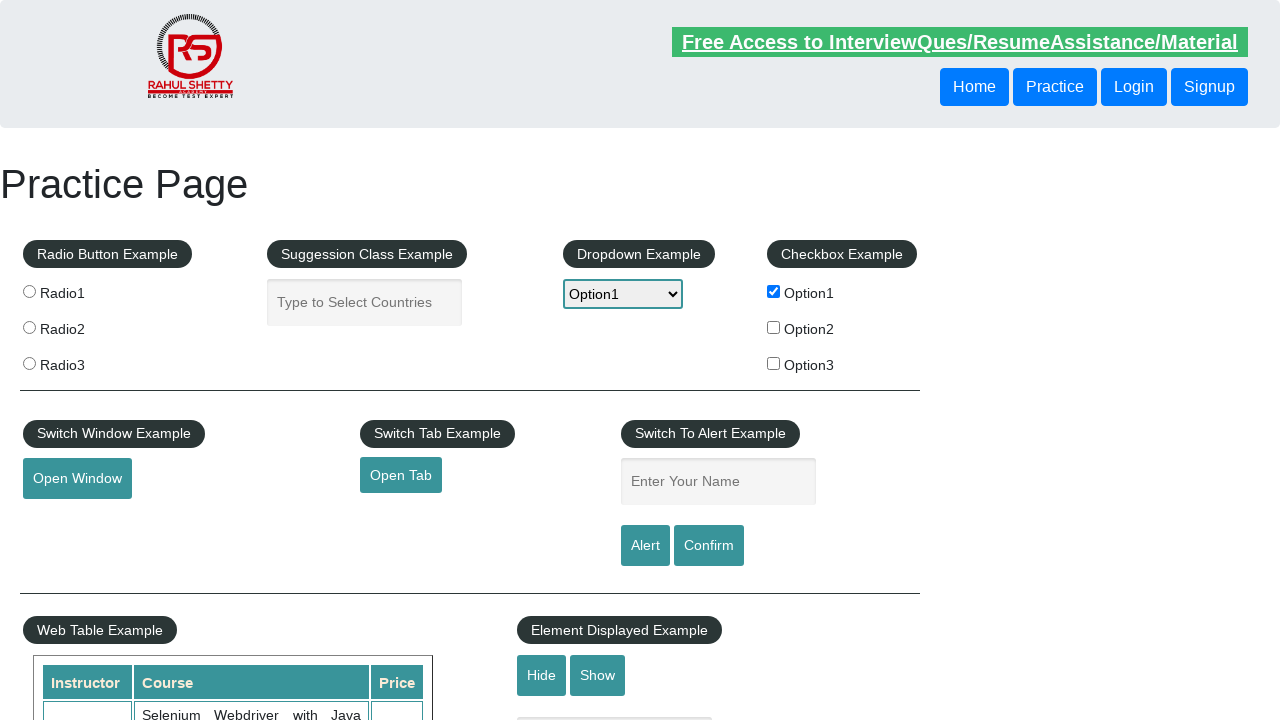

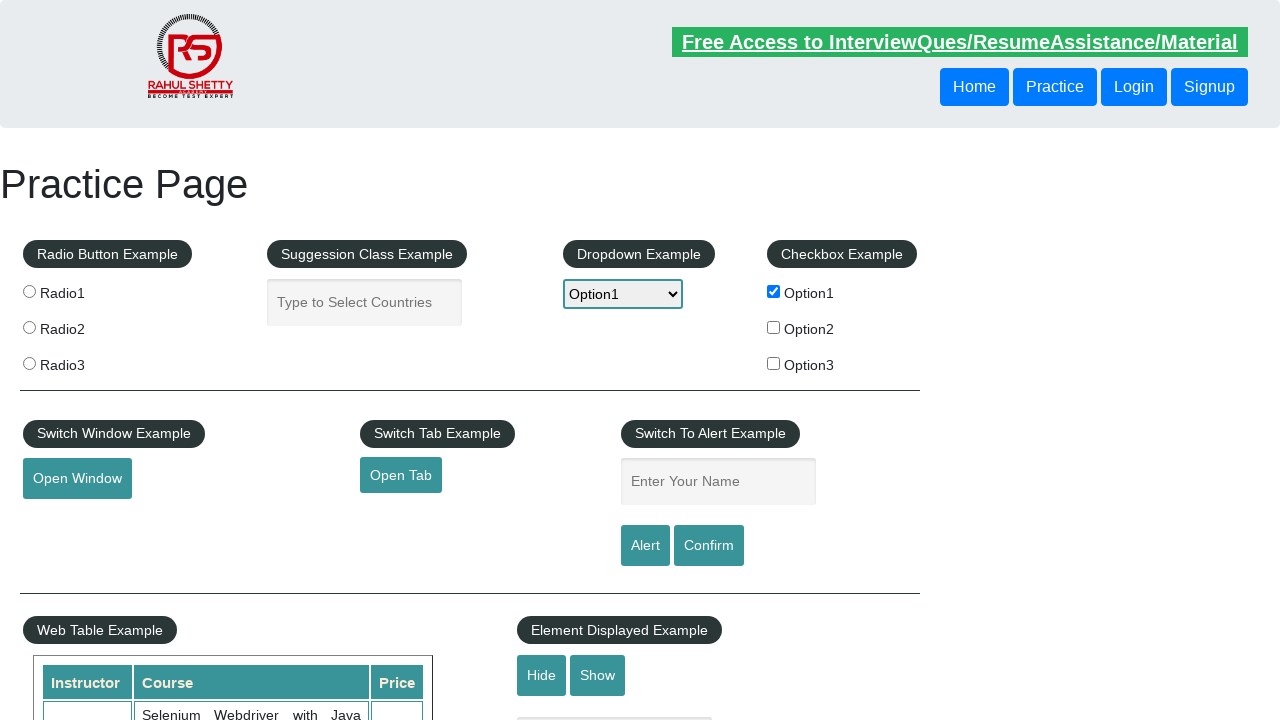